Tests marking all todo items as completed using the toggle-all checkbox

Starting URL: https://demo.playwright.dev/todomvc

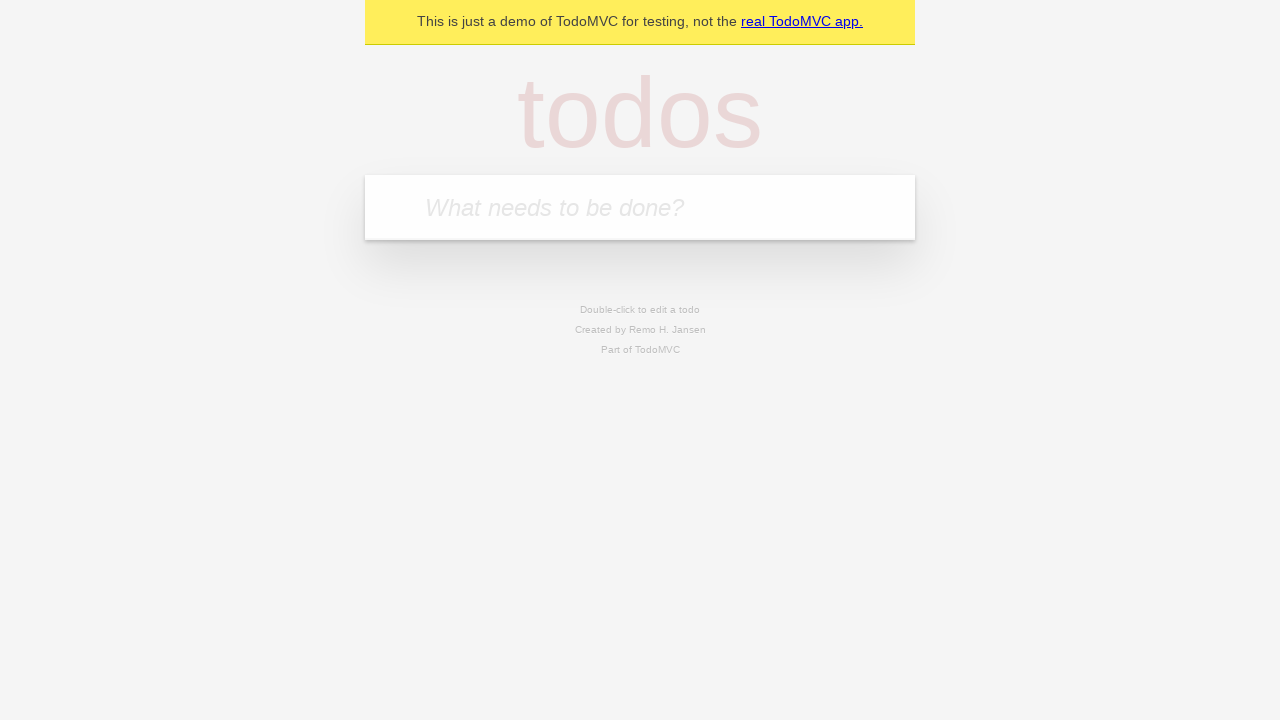

Filled todo input with 'buy some cheese' on internal:attr=[placeholder="What needs to be done?"i]
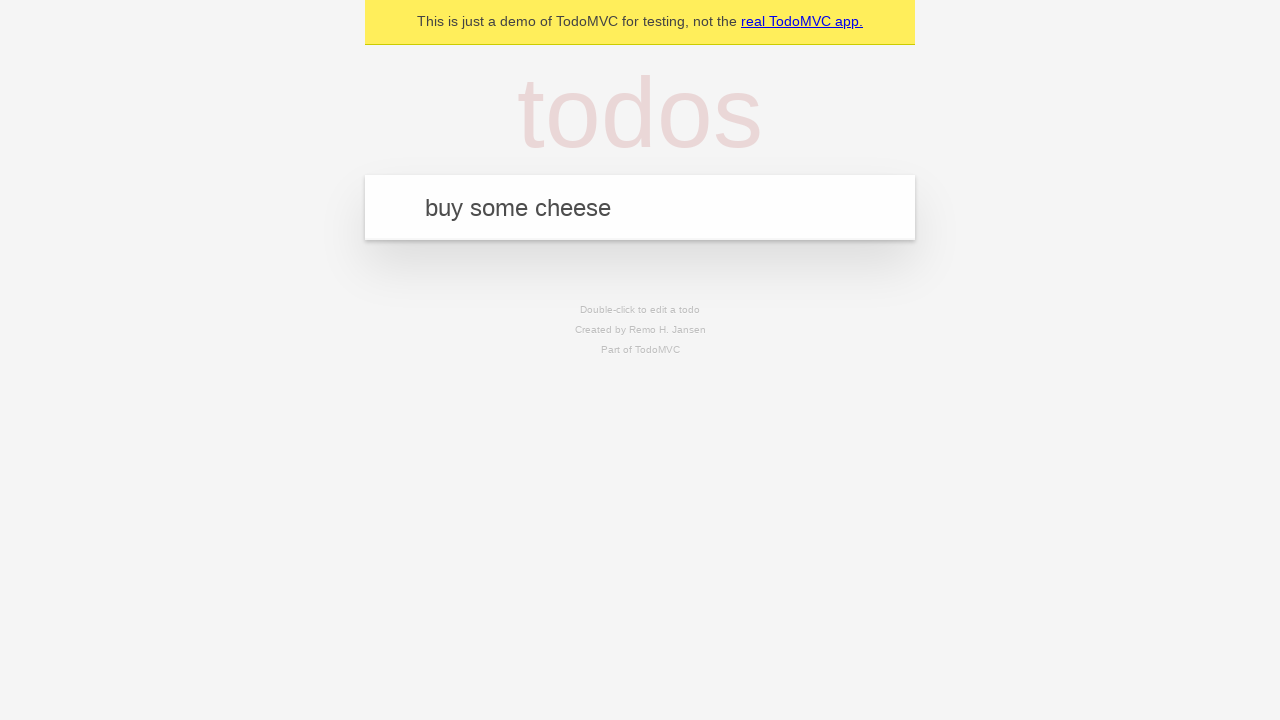

Pressed Enter to create todo 'buy some cheese' on internal:attr=[placeholder="What needs to be done?"i]
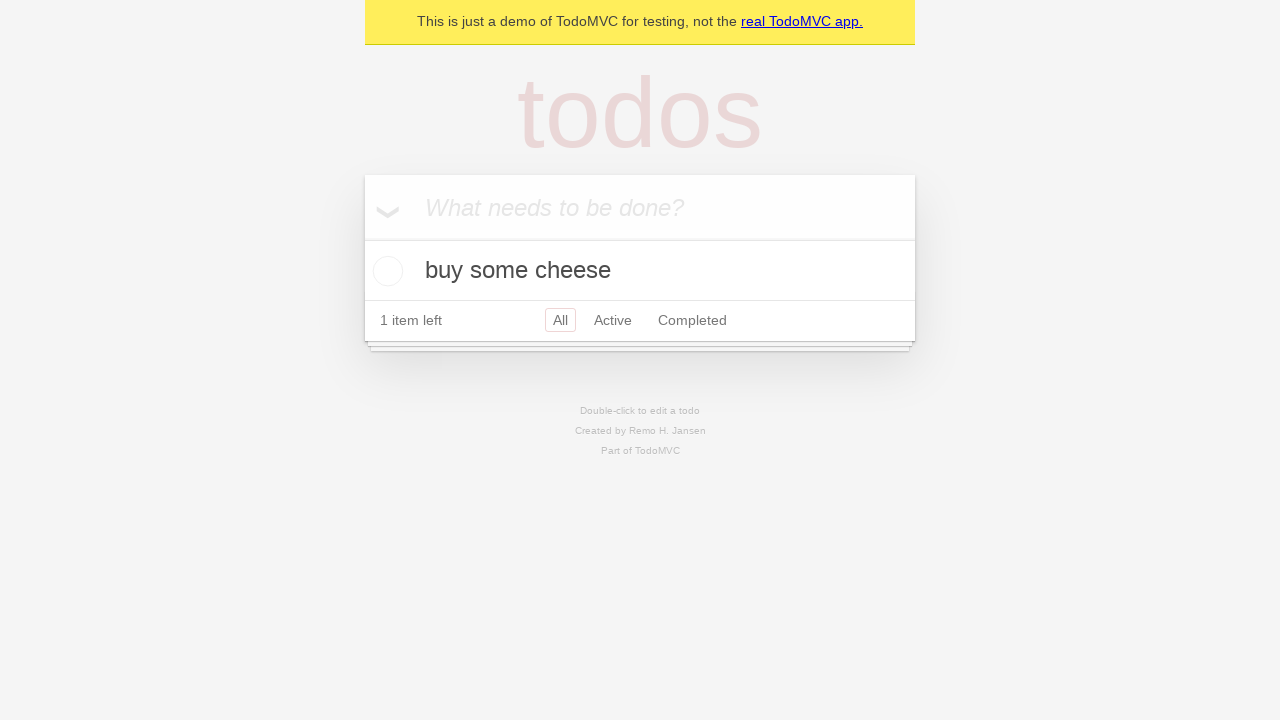

Filled todo input with 'feed the cat' on internal:attr=[placeholder="What needs to be done?"i]
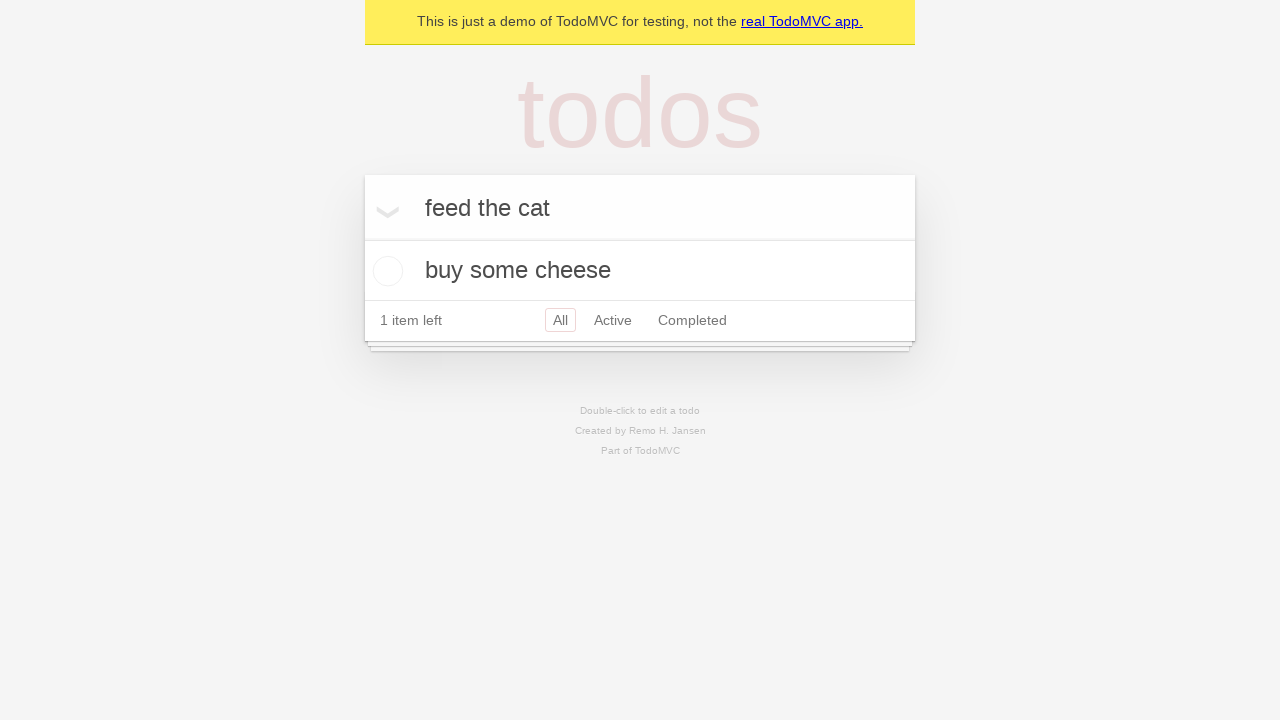

Pressed Enter to create todo 'feed the cat' on internal:attr=[placeholder="What needs to be done?"i]
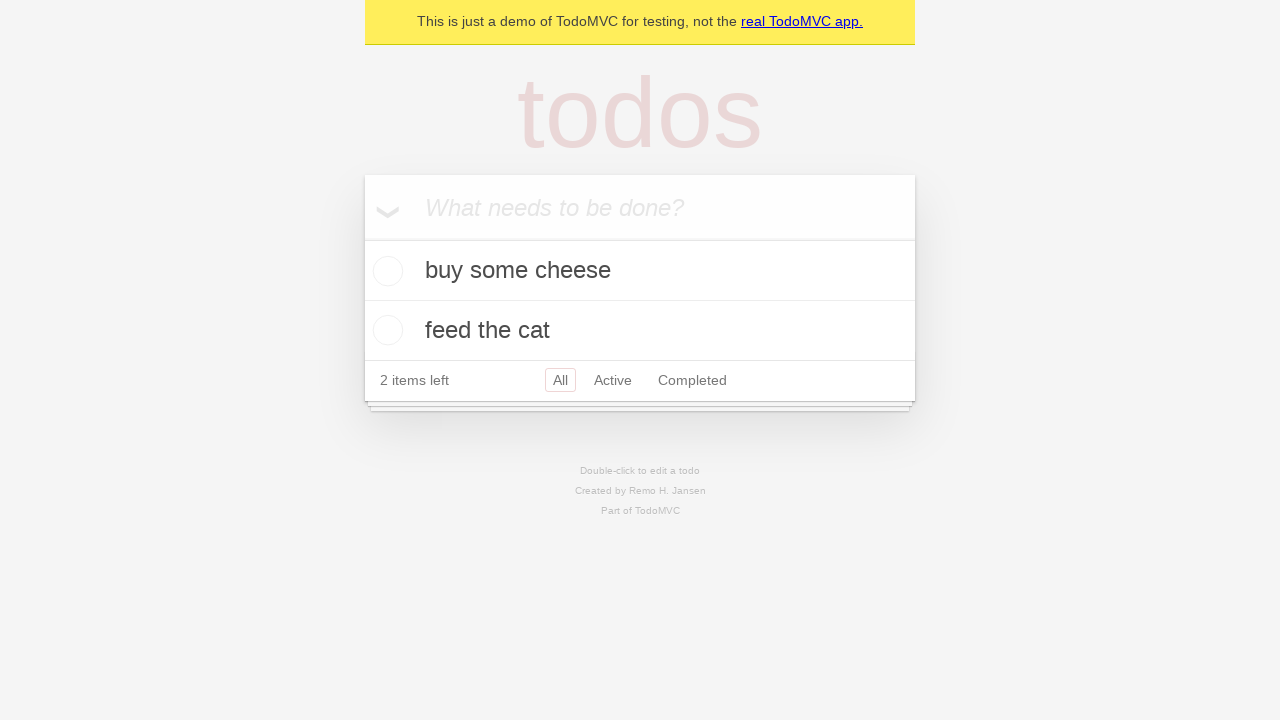

Filled todo input with 'book a doctors appointment' on internal:attr=[placeholder="What needs to be done?"i]
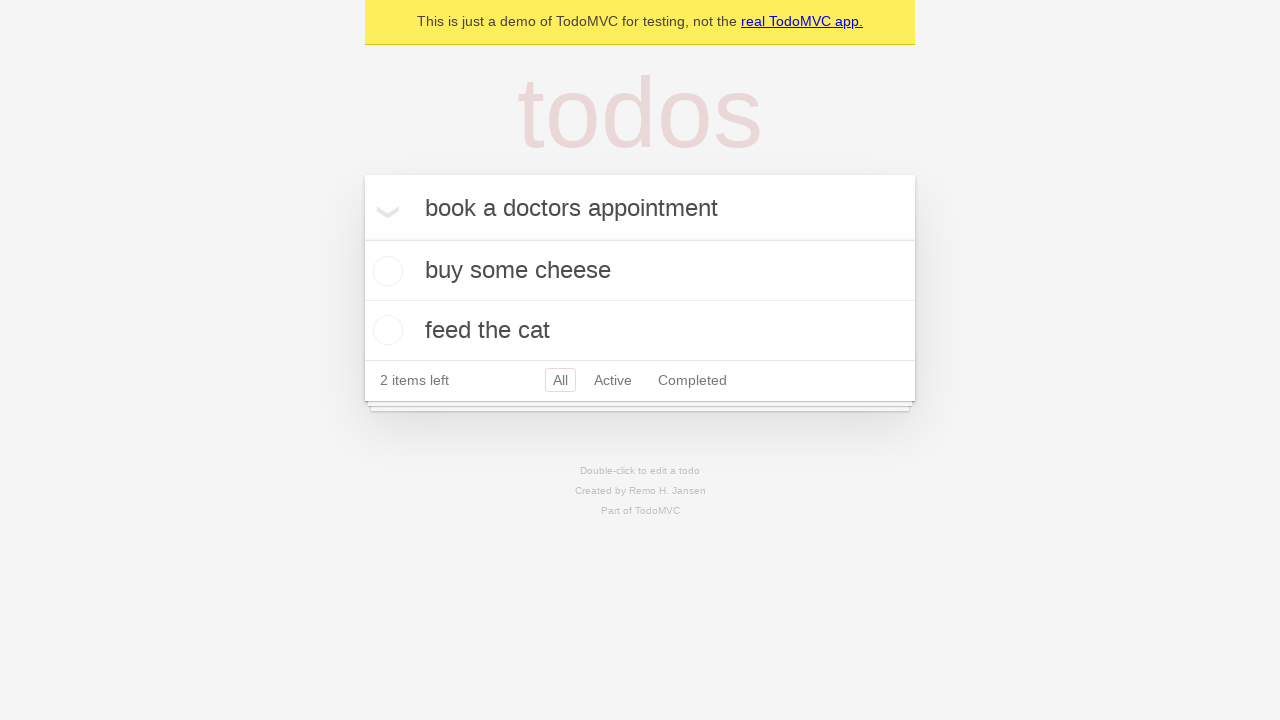

Pressed Enter to create todo 'book a doctors appointment' on internal:attr=[placeholder="What needs to be done?"i]
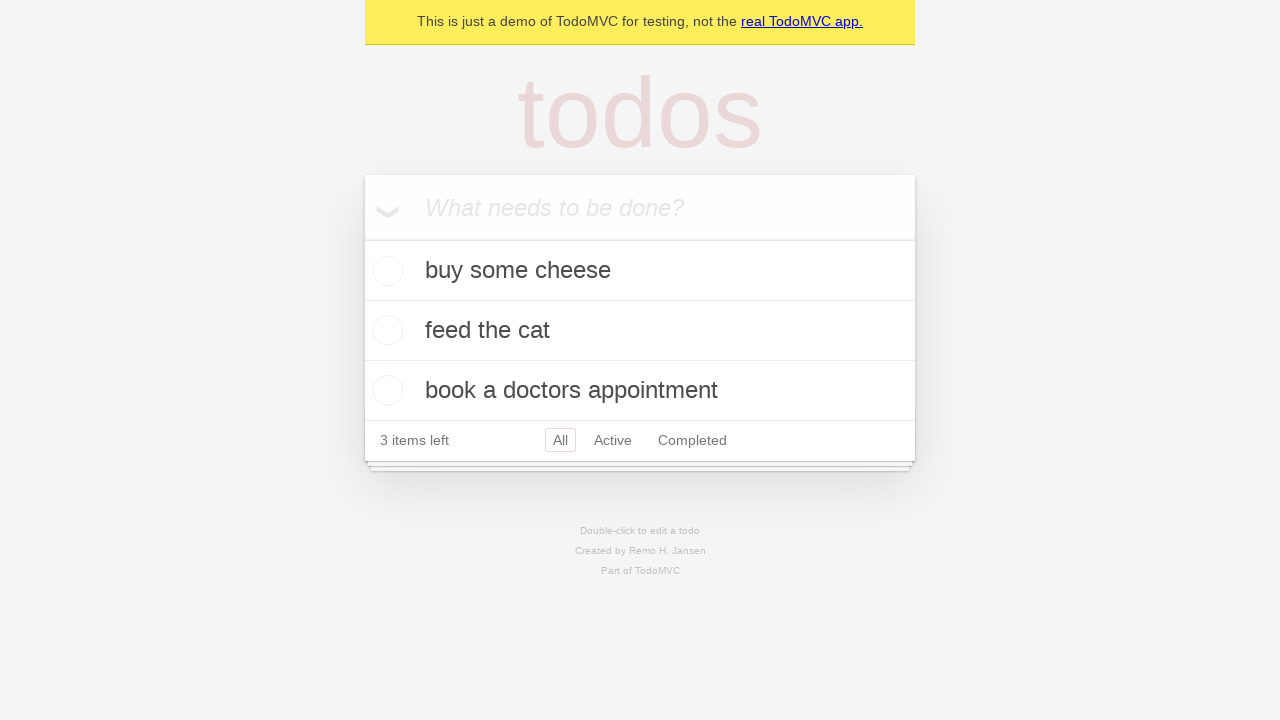

Waited for all 3 todo items to be created
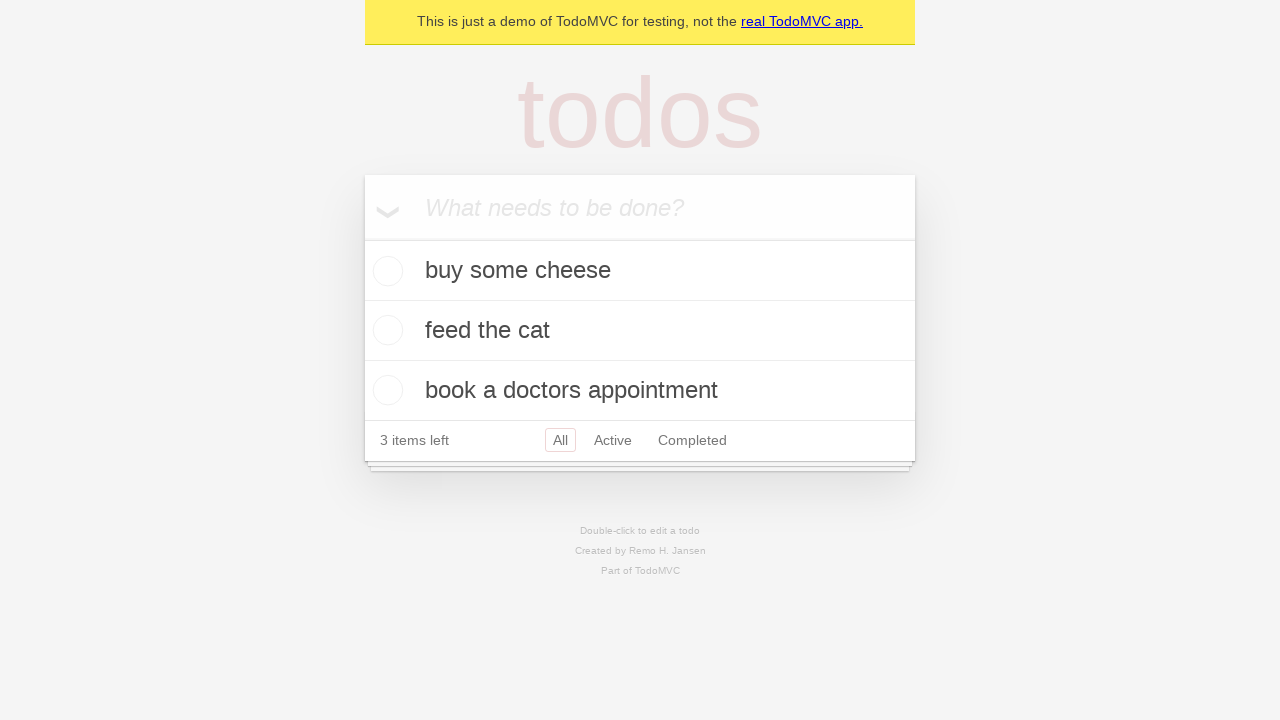

Clicked 'Mark all as complete' checkbox at (362, 238) on internal:label="Mark all as complete"i
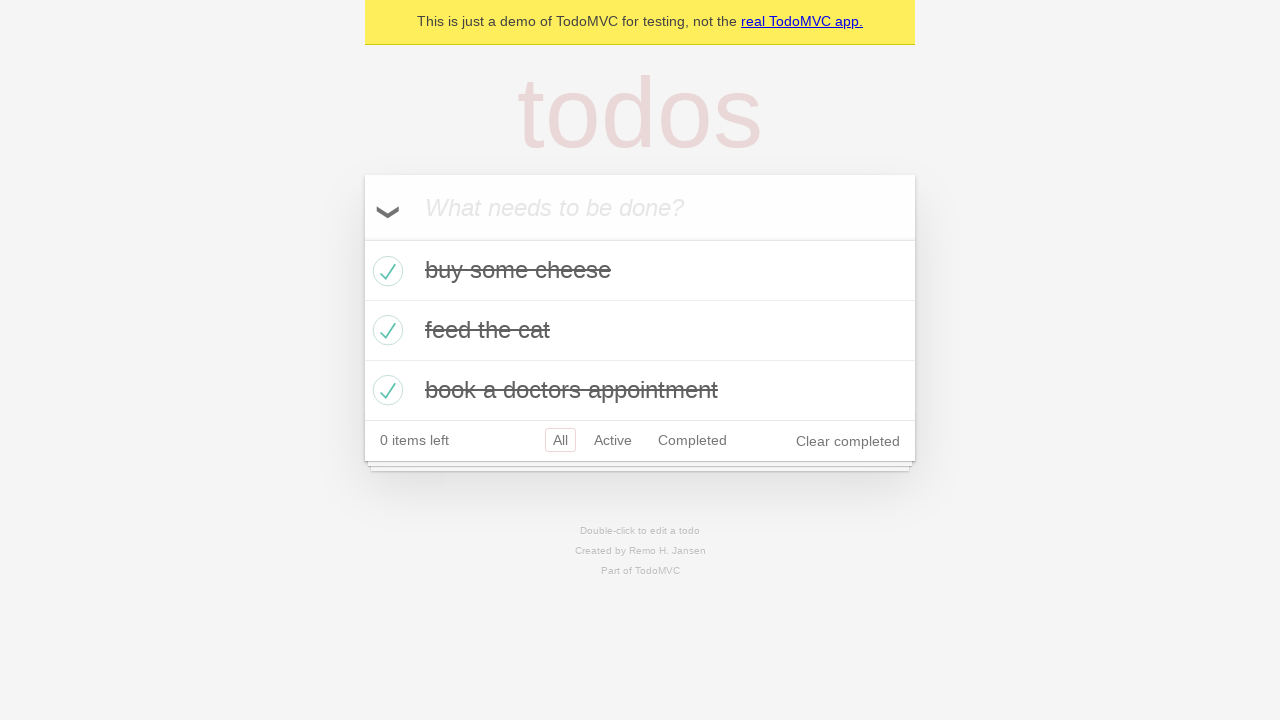

Verified all 3 todos are marked as completed
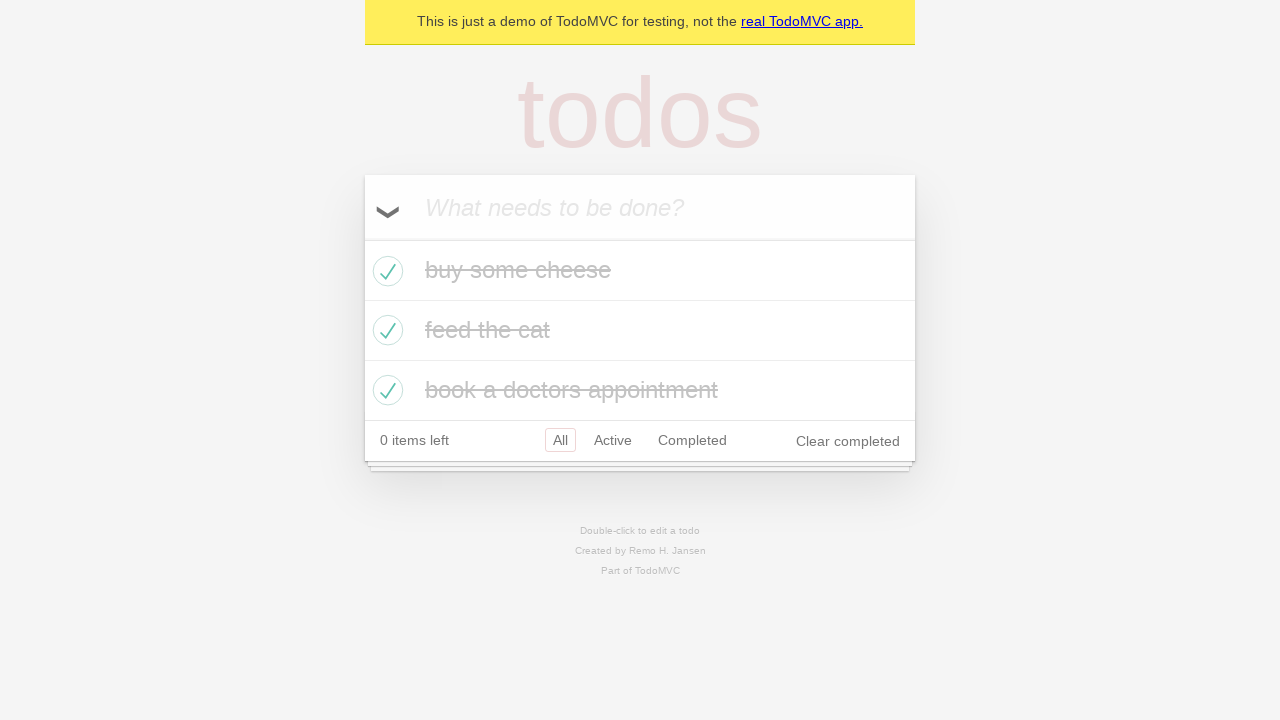

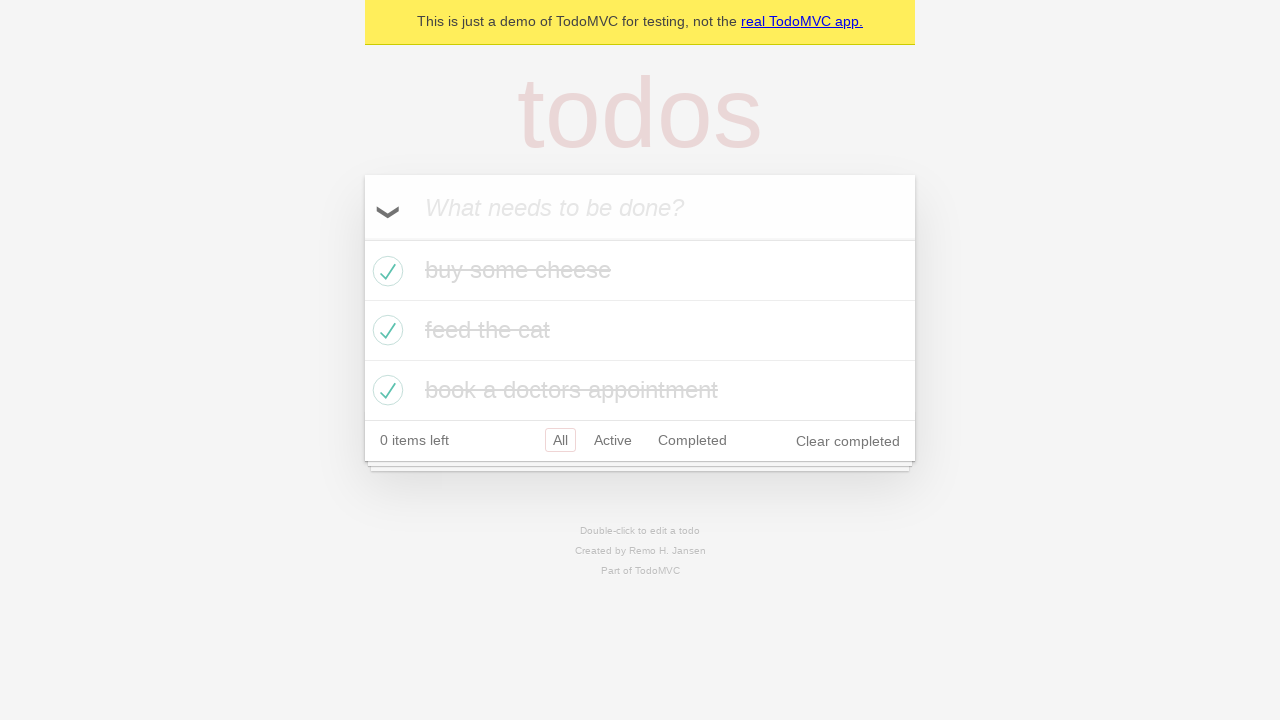